Tests that a loading indicator appears after clicking Remove button and disappears after the checkbox is removed.

Starting URL: https://the-internet.herokuapp.com/dynamic_controls

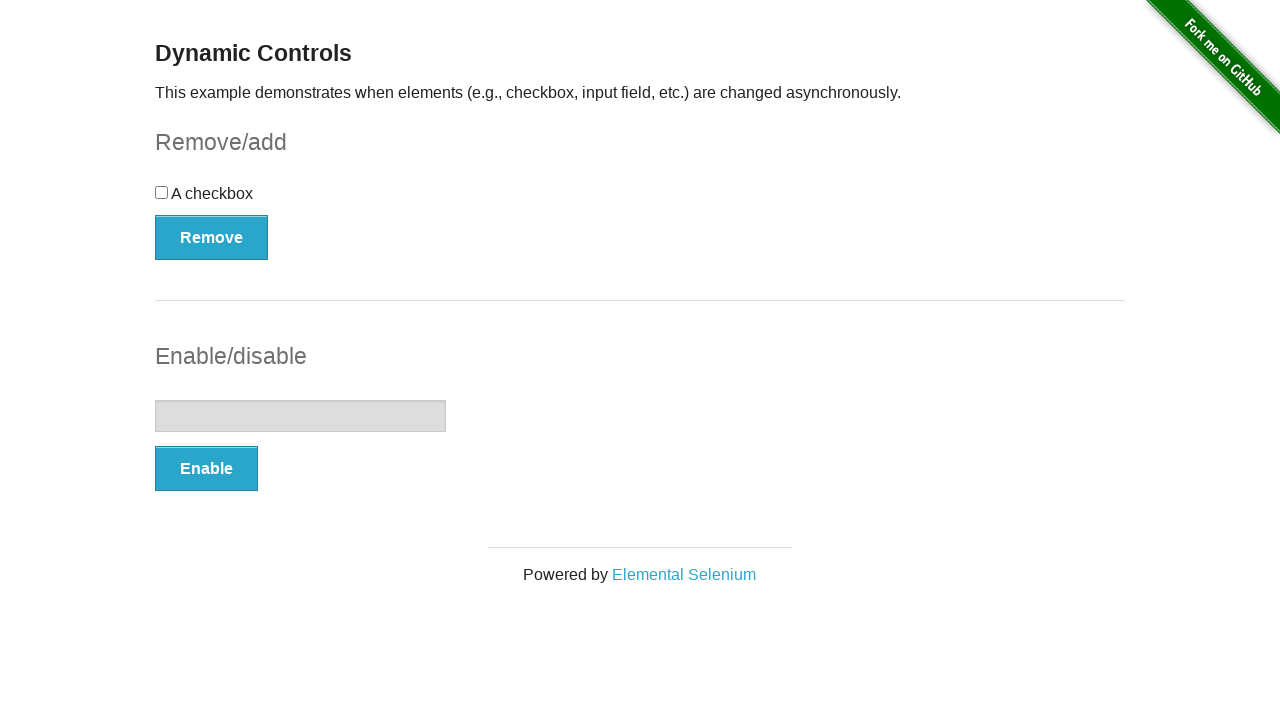

Navigated to dynamic controls page
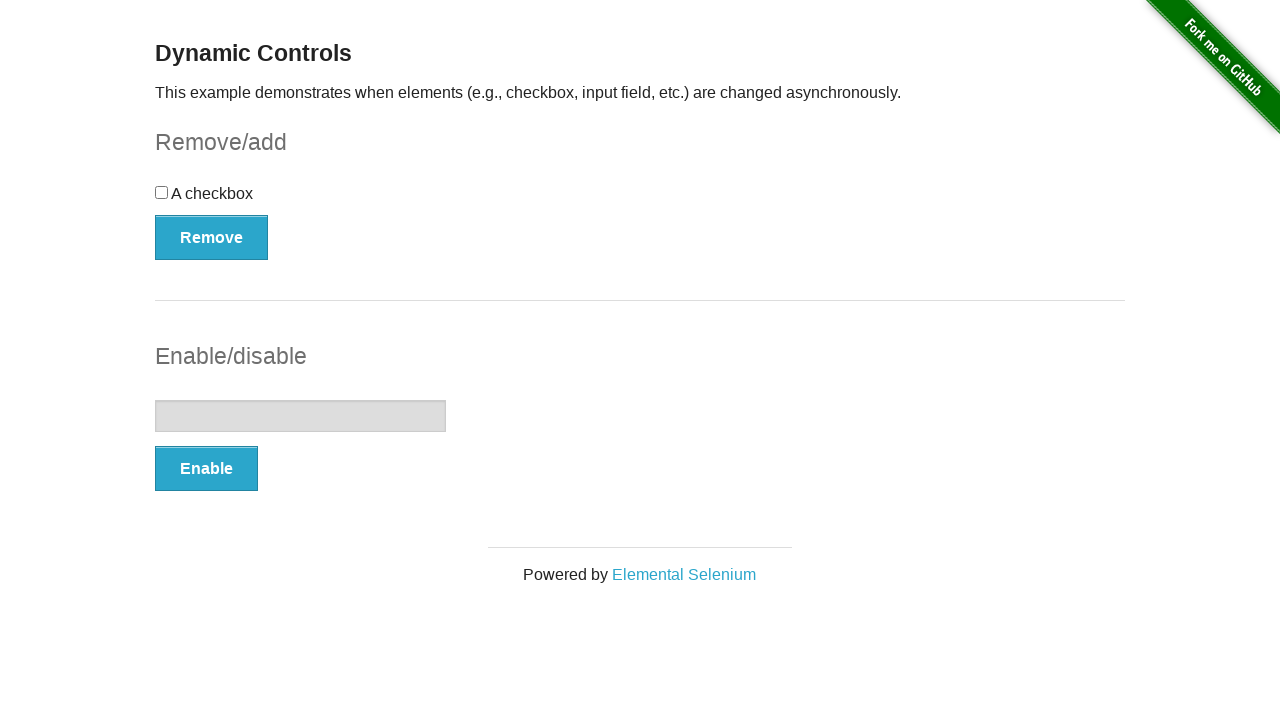

Clicked Remove button at (212, 237) on #checkbox-example button
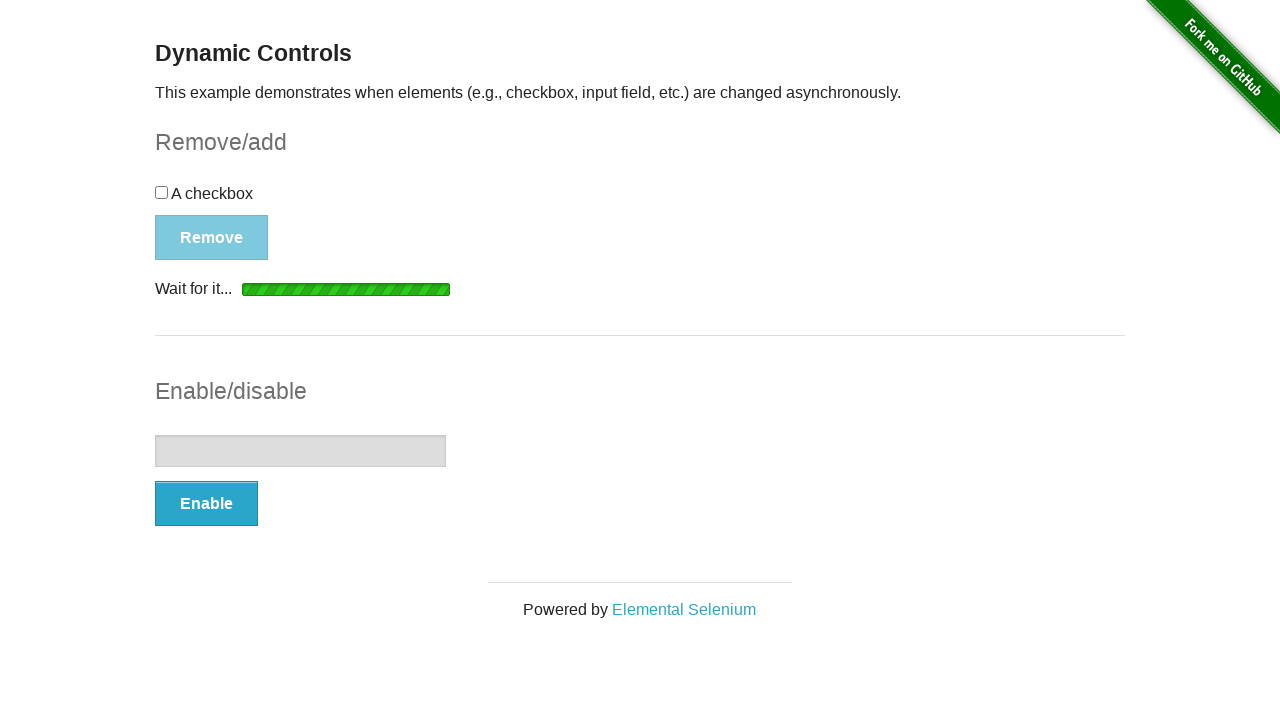

Verified loading indicator is visible
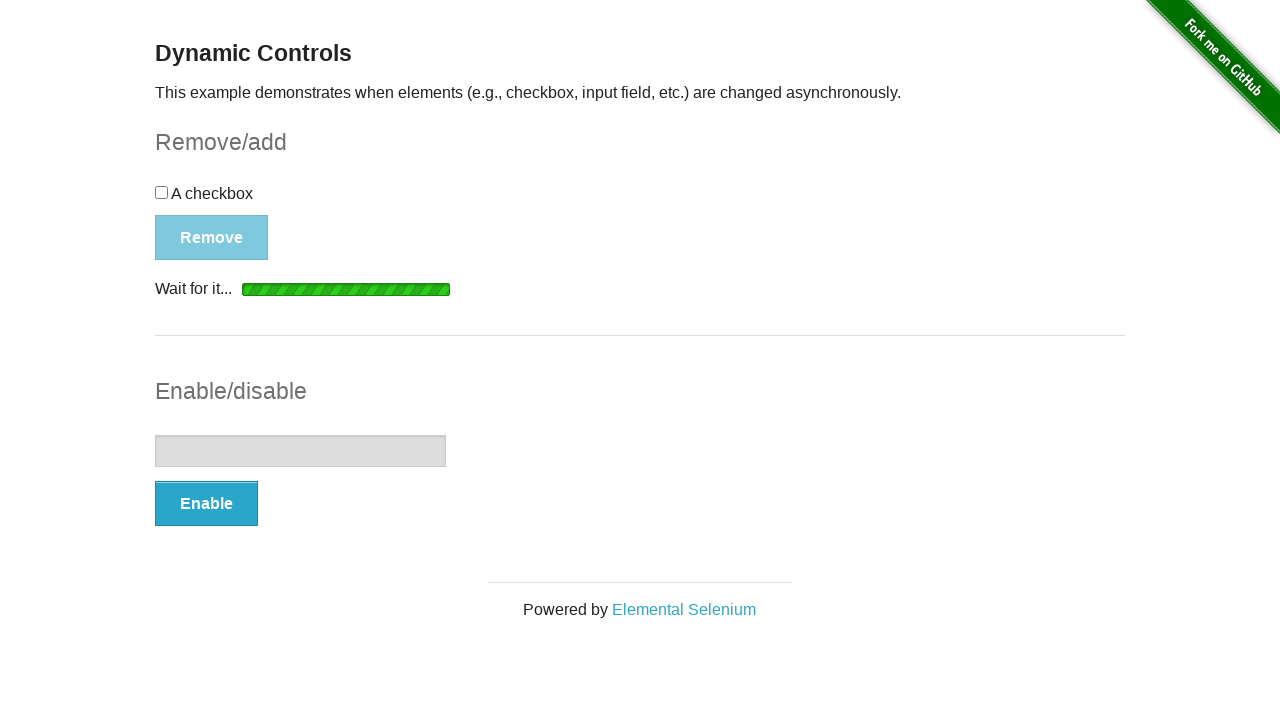

Loading indicator disappeared after waiting
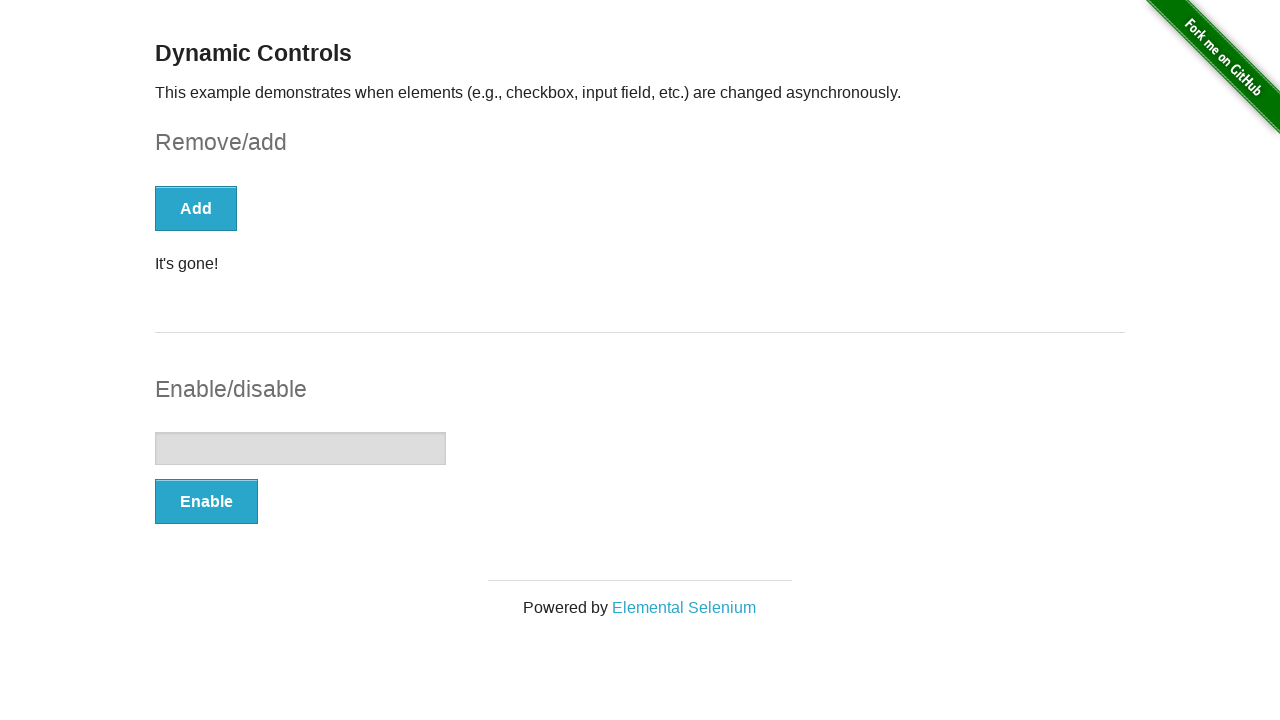

Confirmed loading indicator is no longer visible
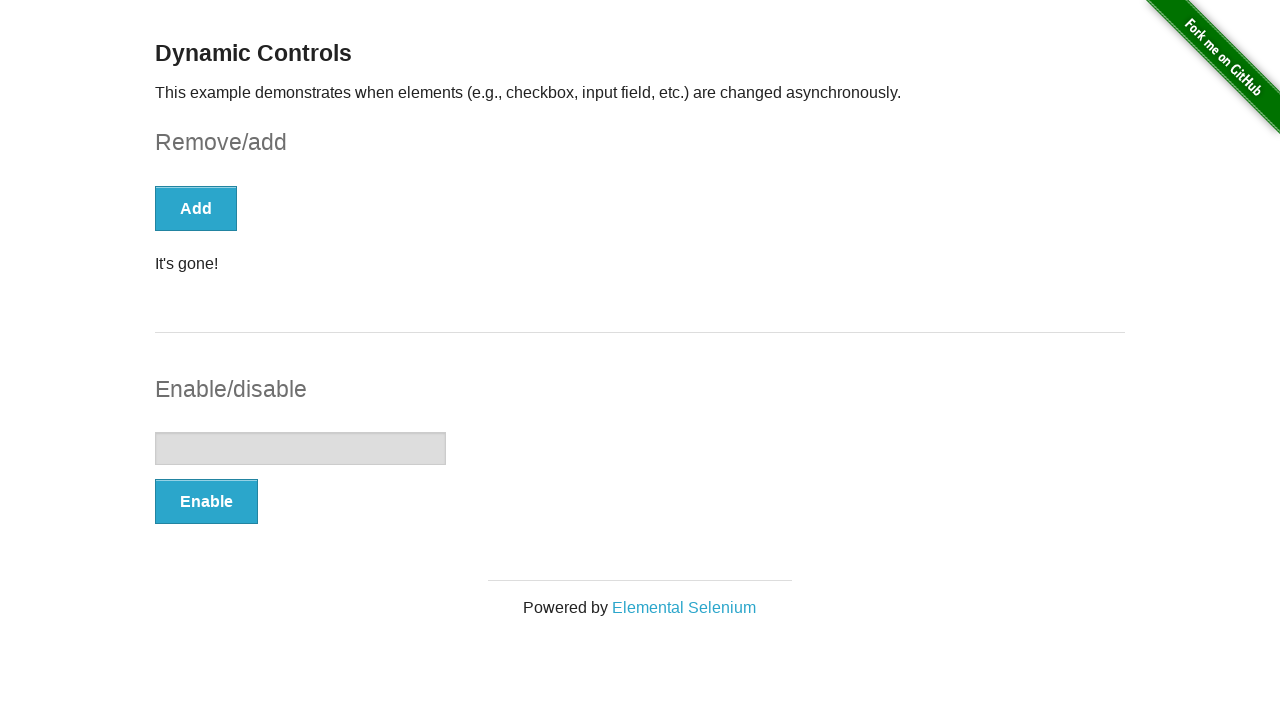

Confirmed checkbox has been removed
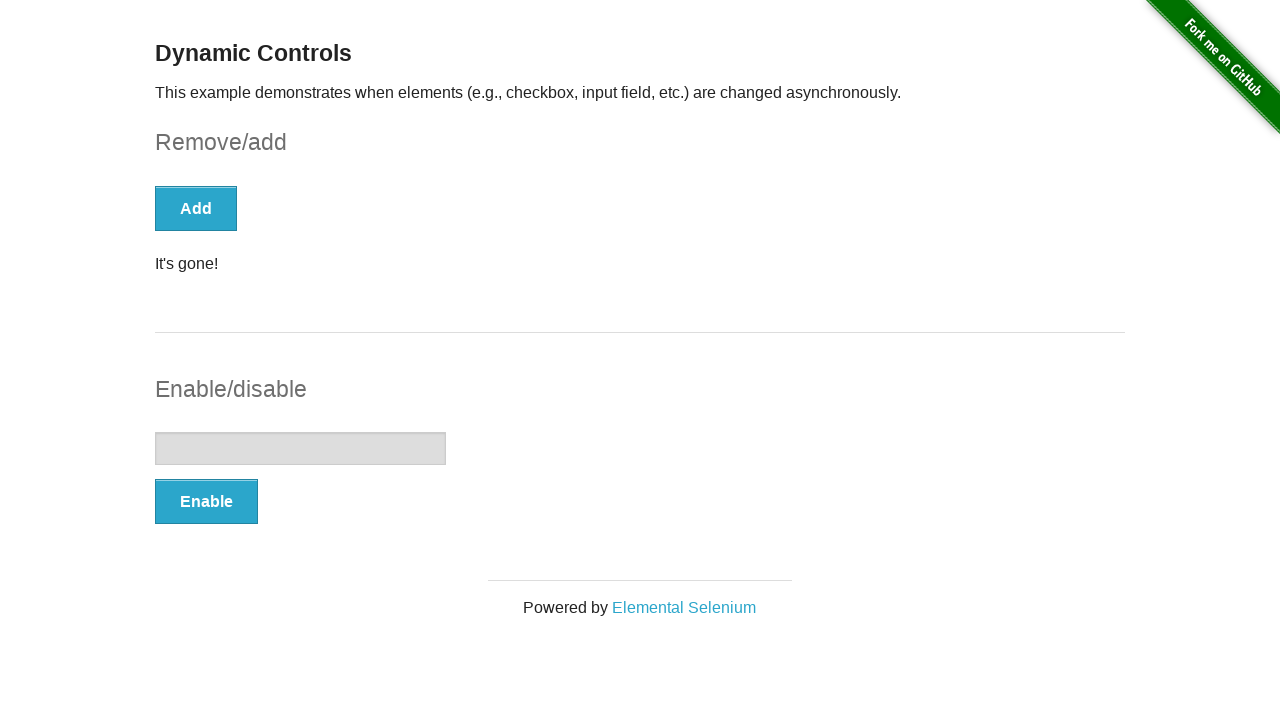

Verified success message is displayed
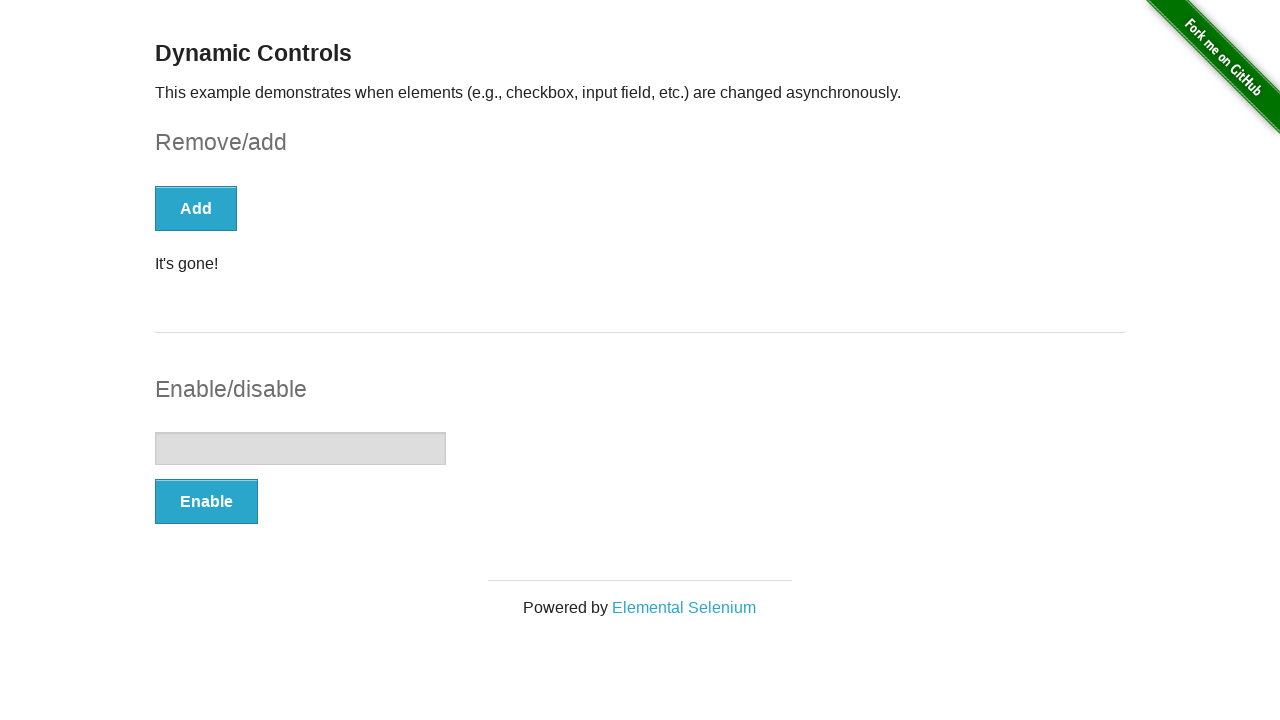

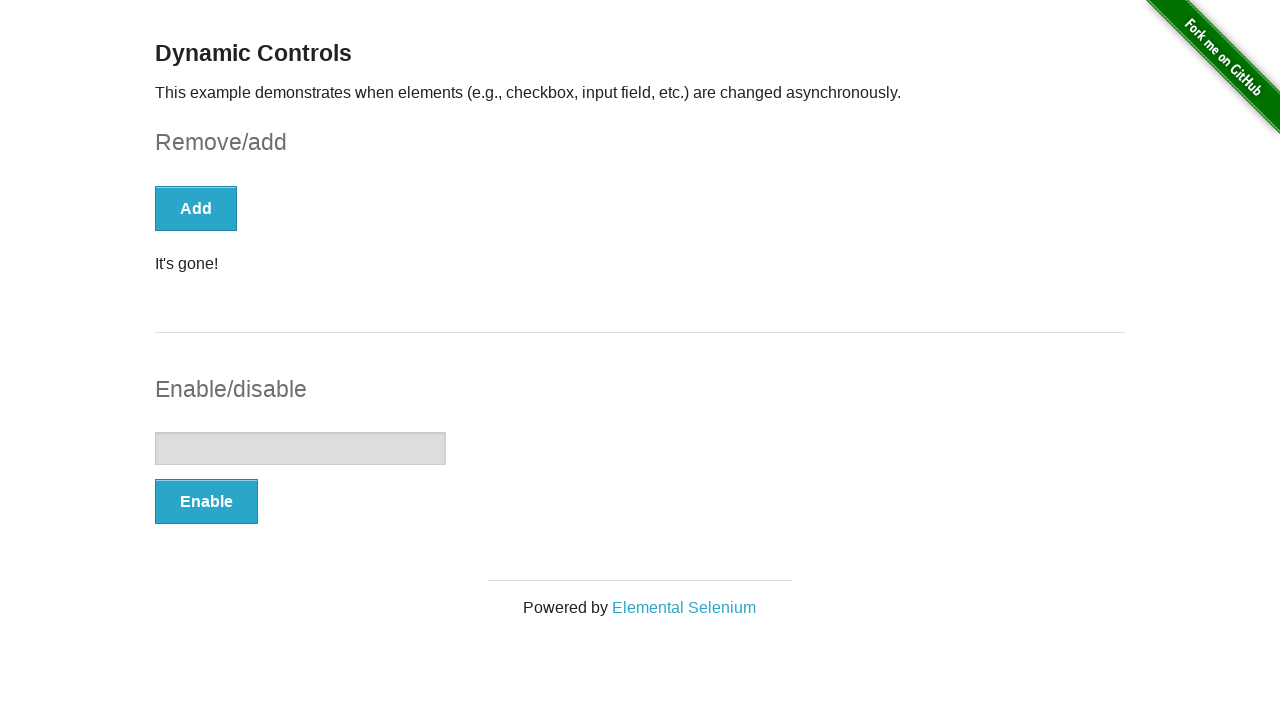